Navigates to cart and initiates checkout process

Starting URL: https://www.demoblaze.com/

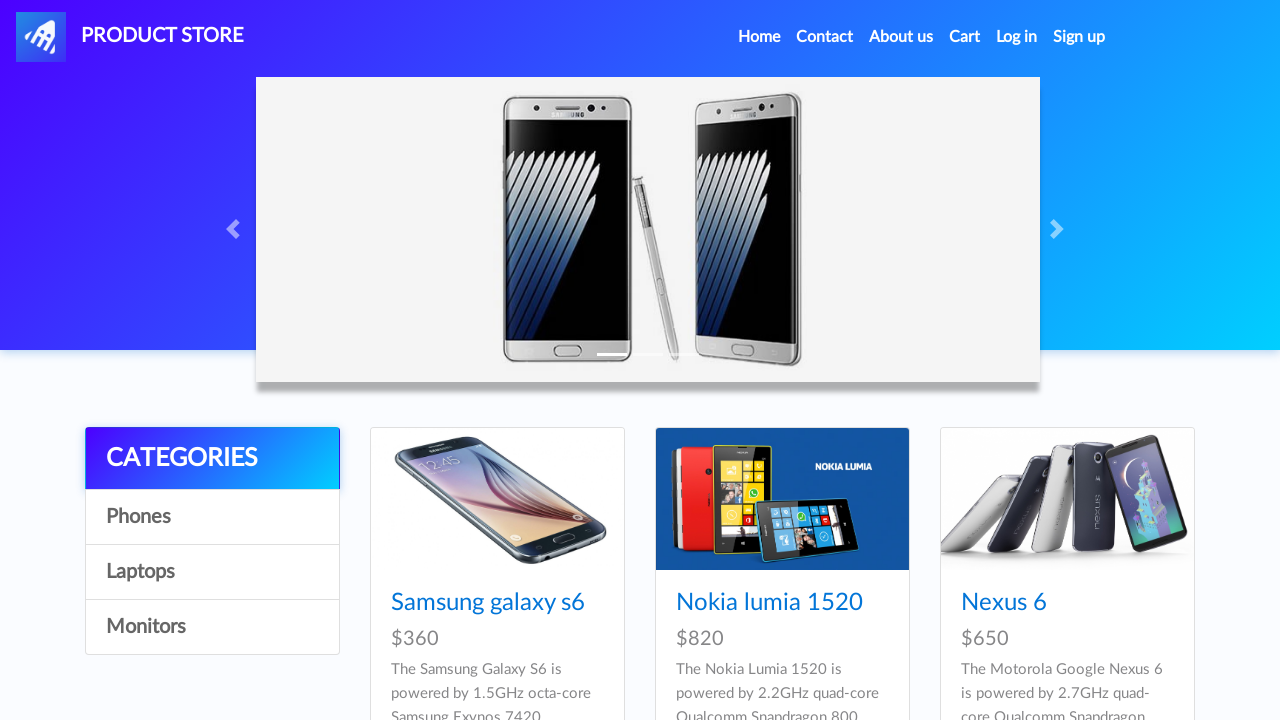

Clicked Cart link to navigate to shopping cart at (965, 37) on a:has-text('Cart')
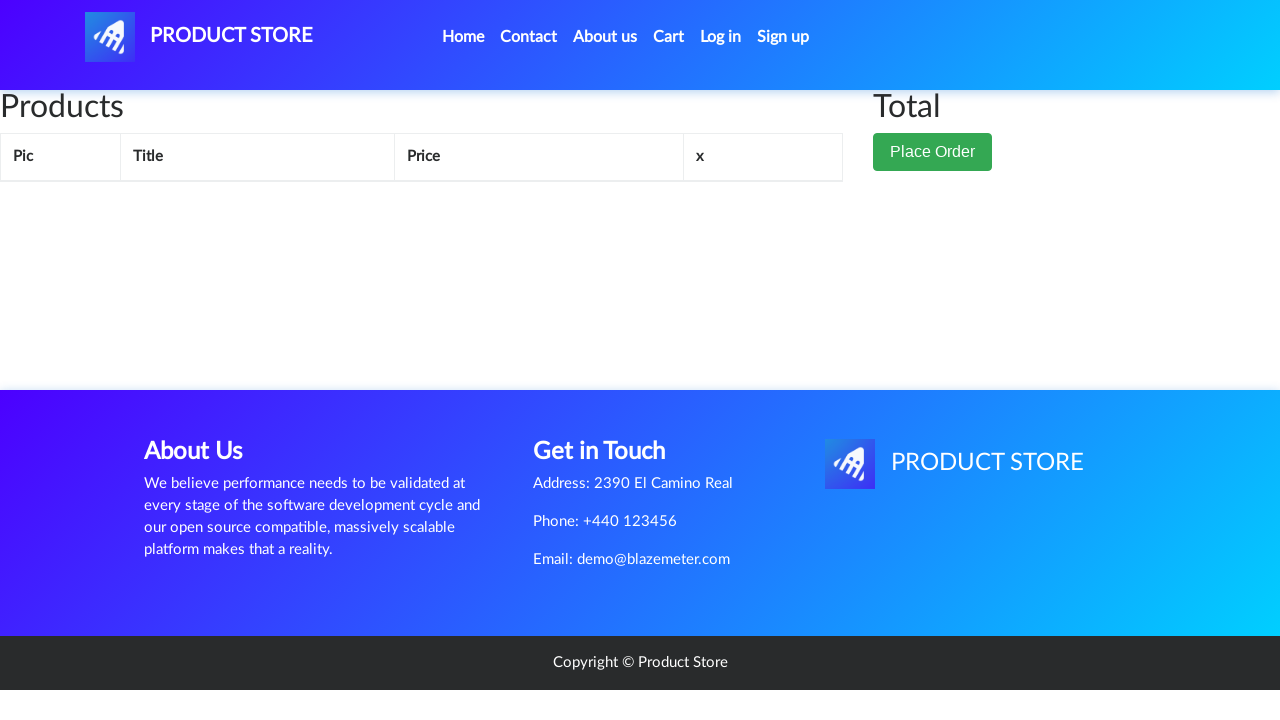

Place Order button is visible and ready
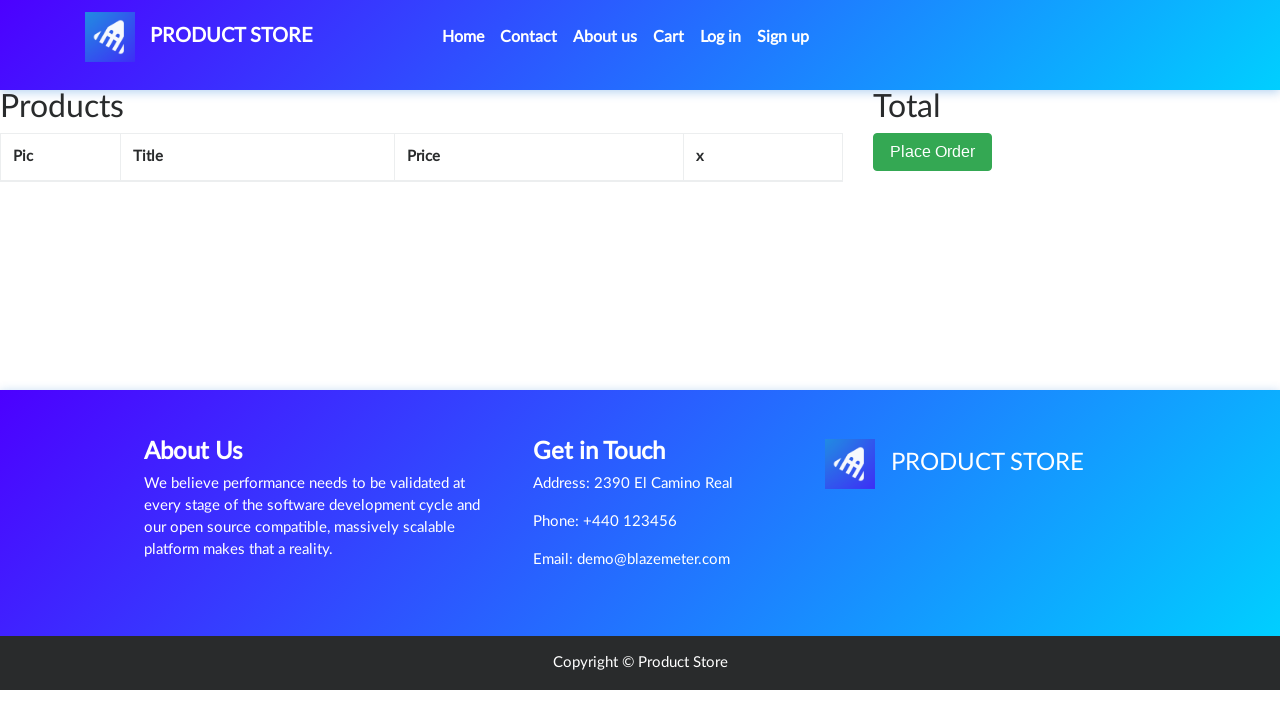

Clicked Place Order button to initiate checkout process at (933, 152) on button:has-text('Place Order')
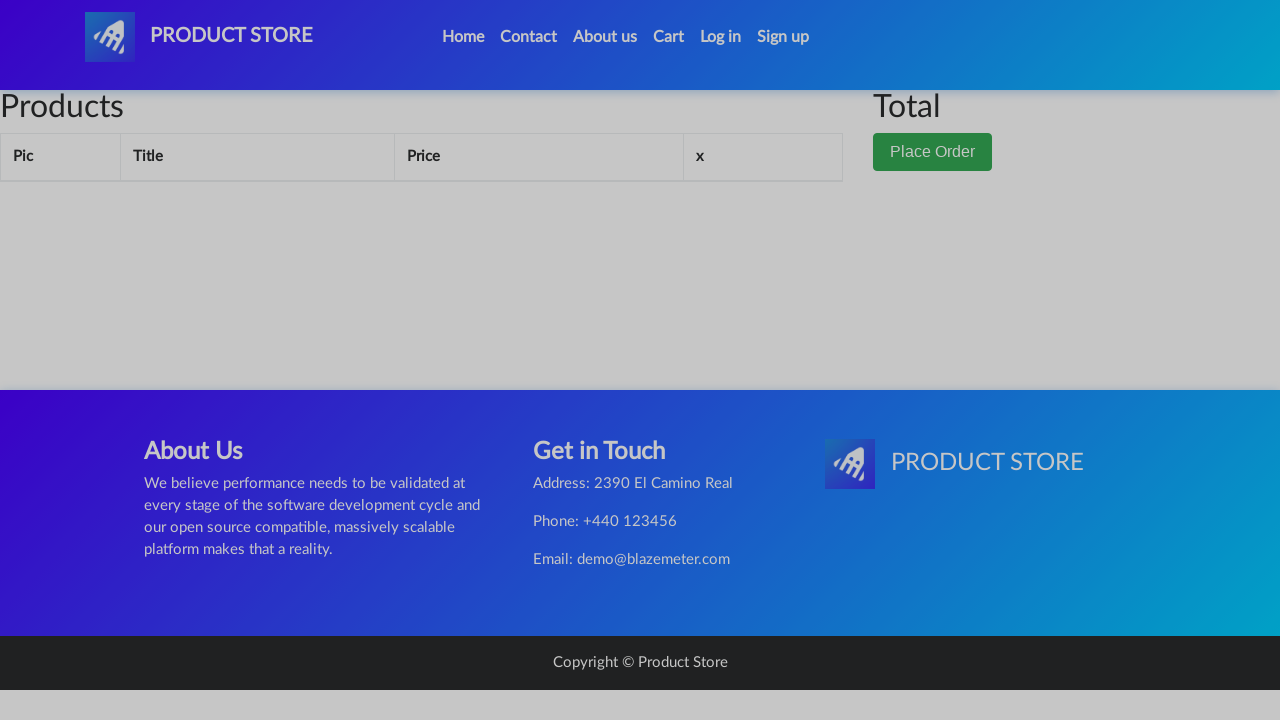

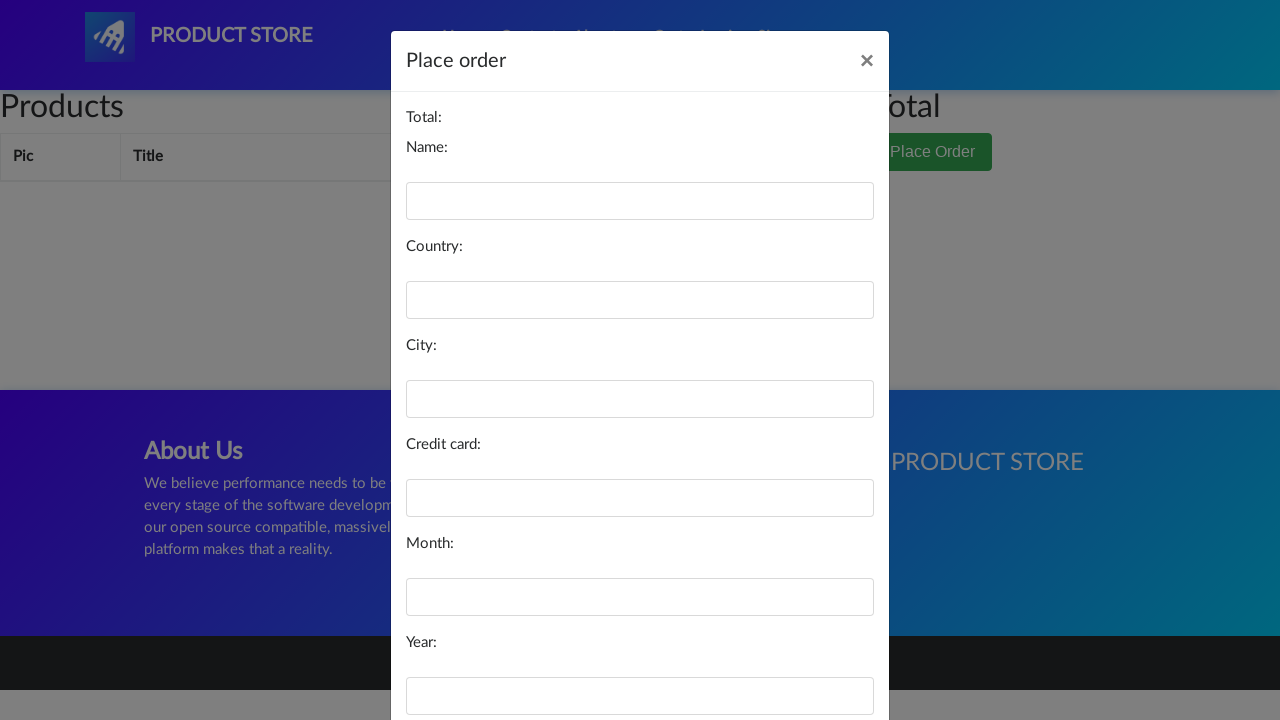